Tests the search functionality on 1800flowers.com by searching for "Roses" and verifying the results page displays "Roses Delivery"

Starting URL: https://www.1800flowers.com/

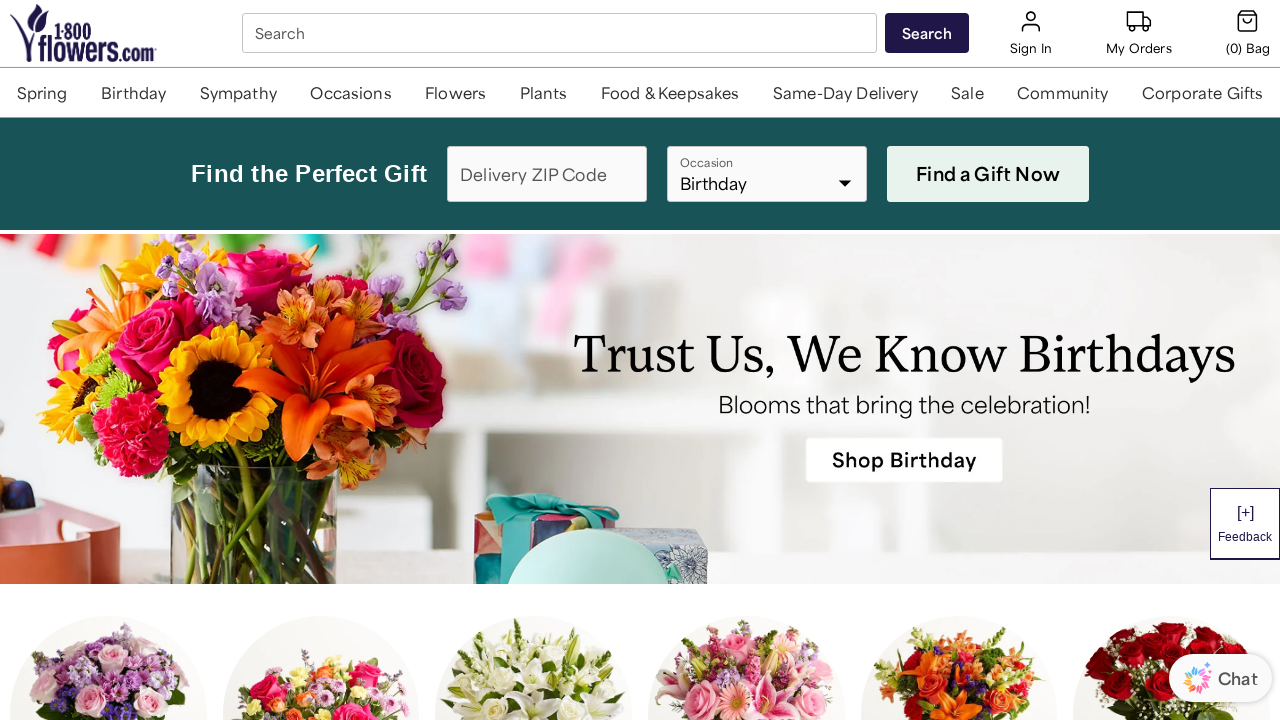

Waited for search box to be visible
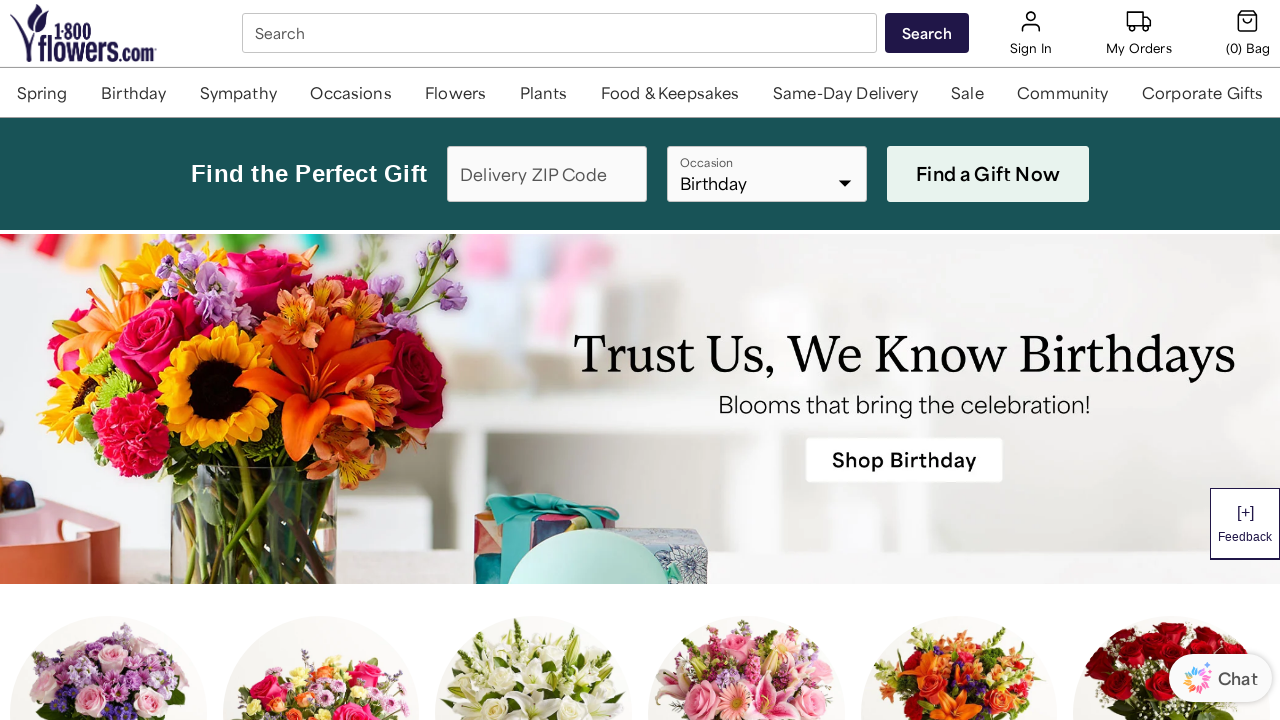

Filled search box with 'Roses' on #SearchBox_desktop
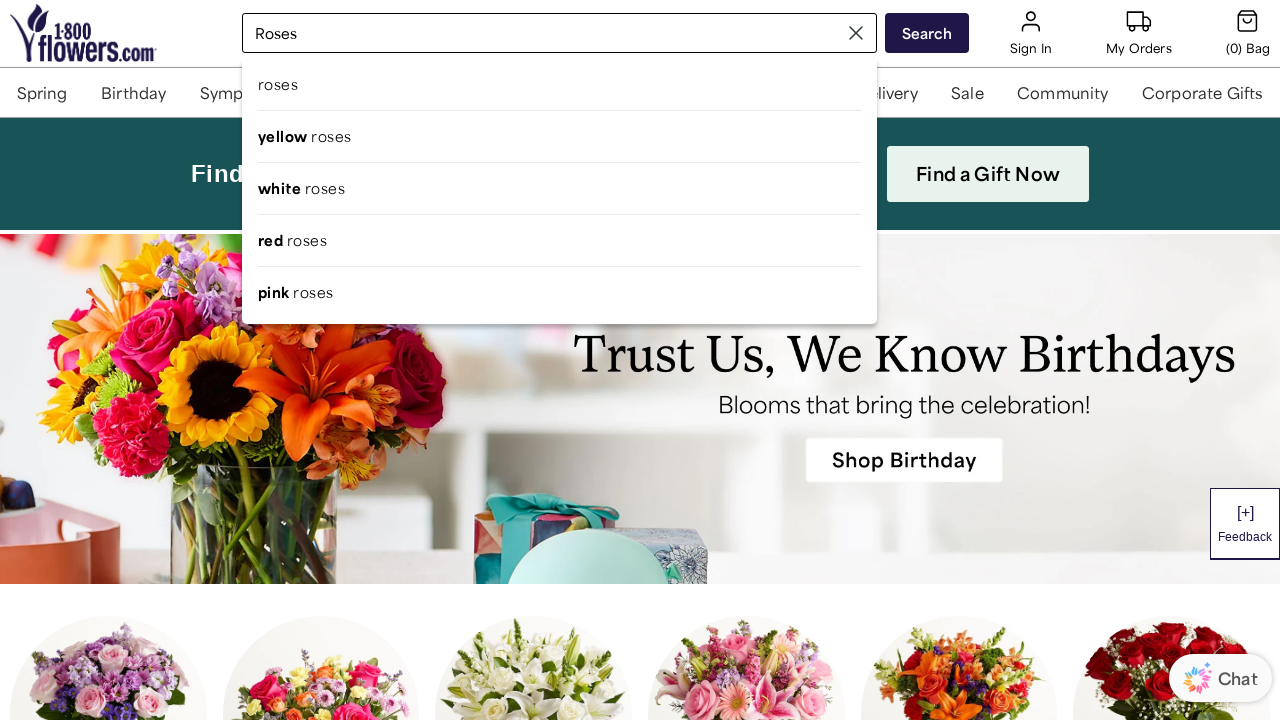

Clicked search button to submit search at (927, 33) on #btn-search
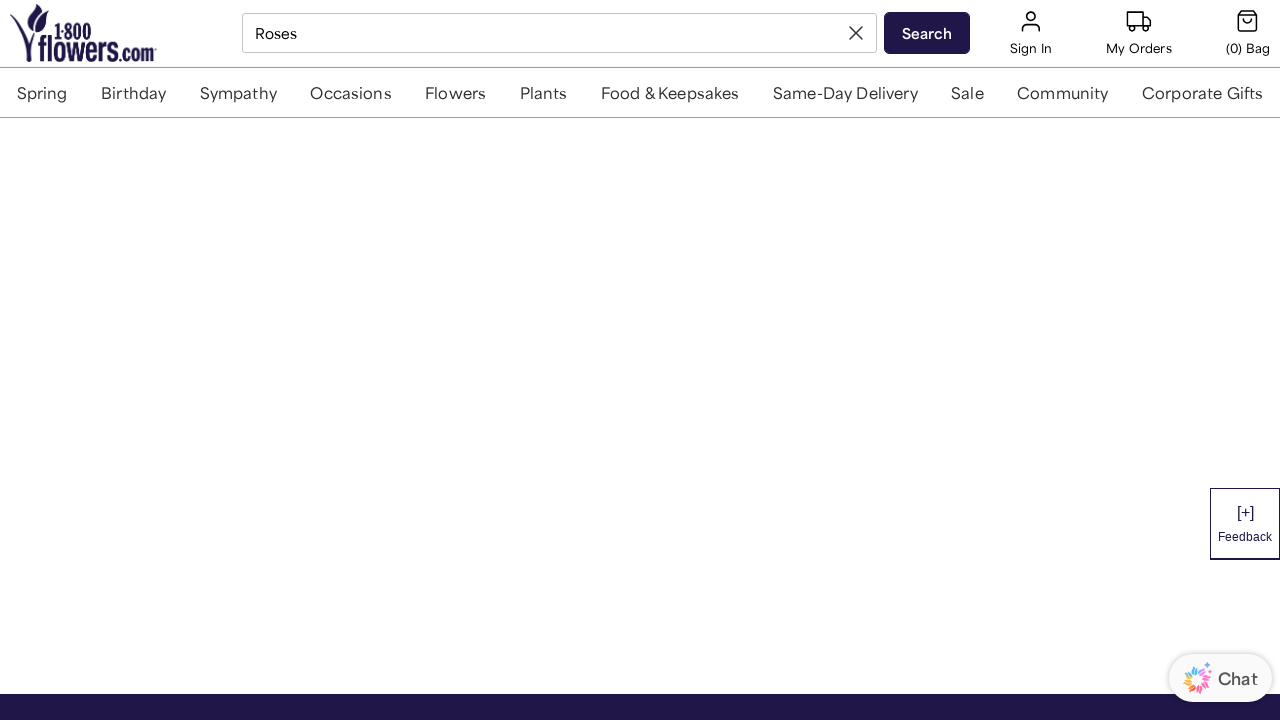

Search results page loaded with header displaying 'Roses Delivery'
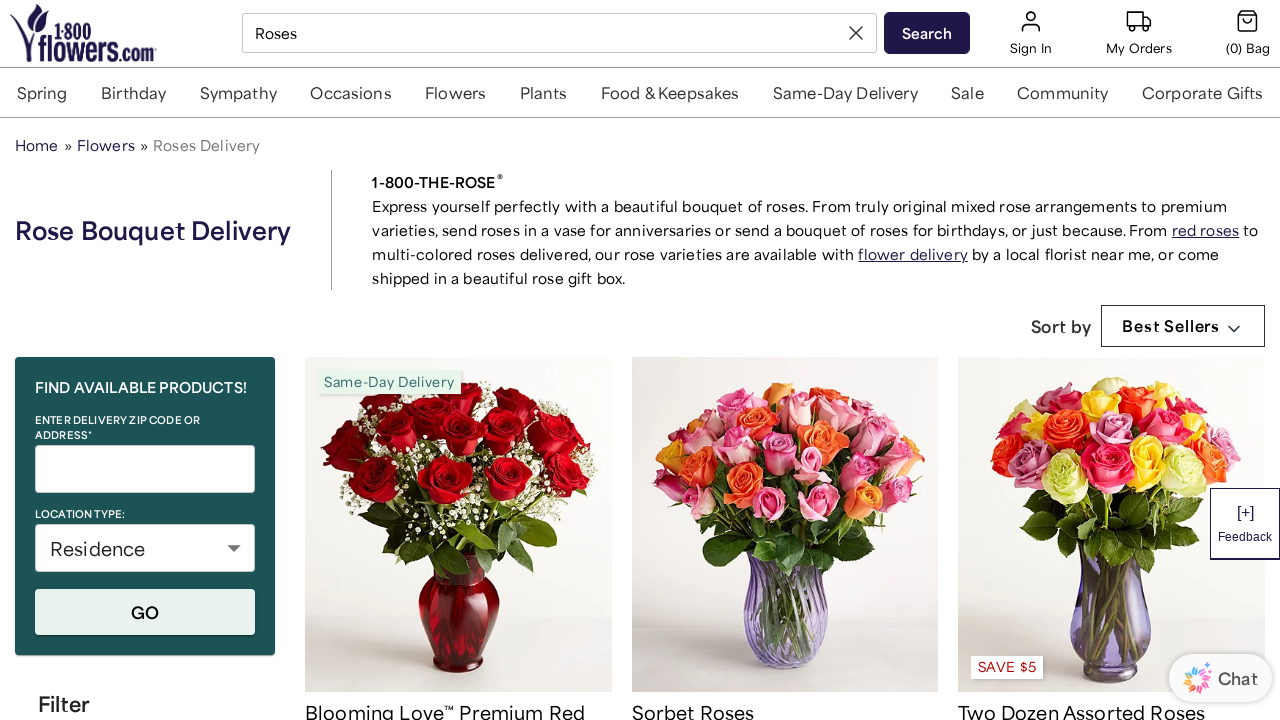

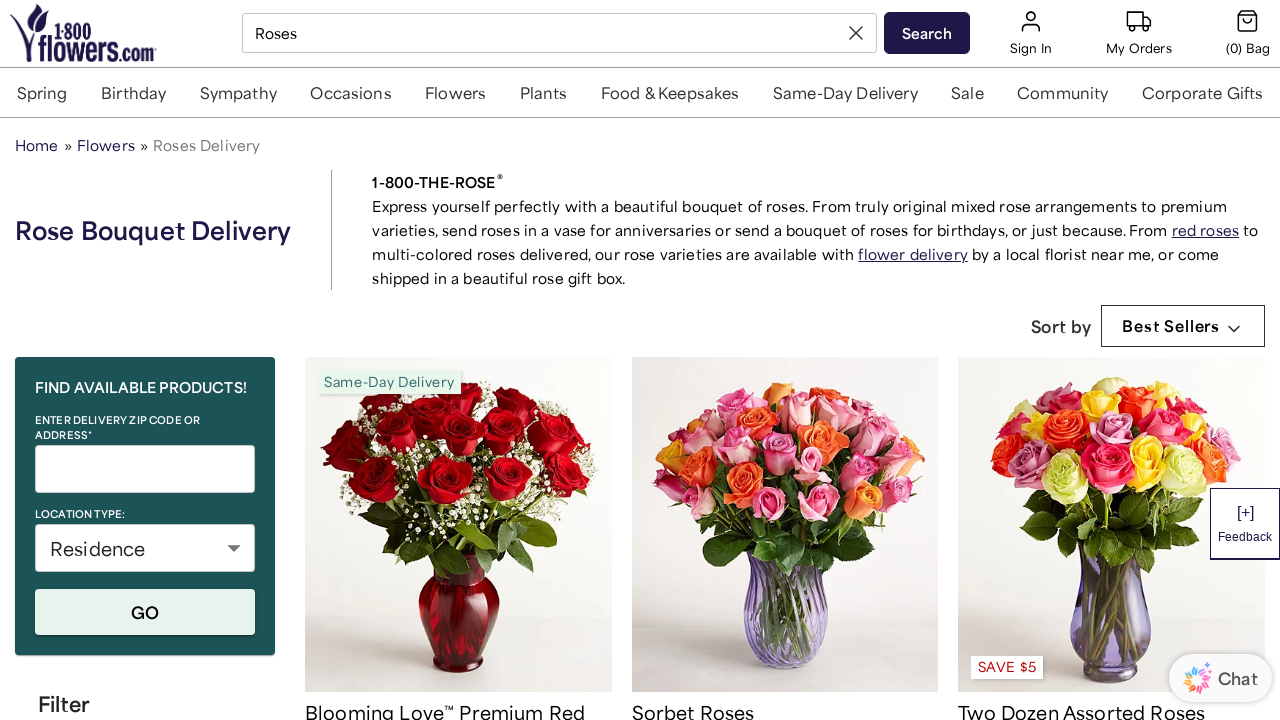